Navigates from home page to forms page and locates the Practice Form element

Starting URL: https://demoqa.com/

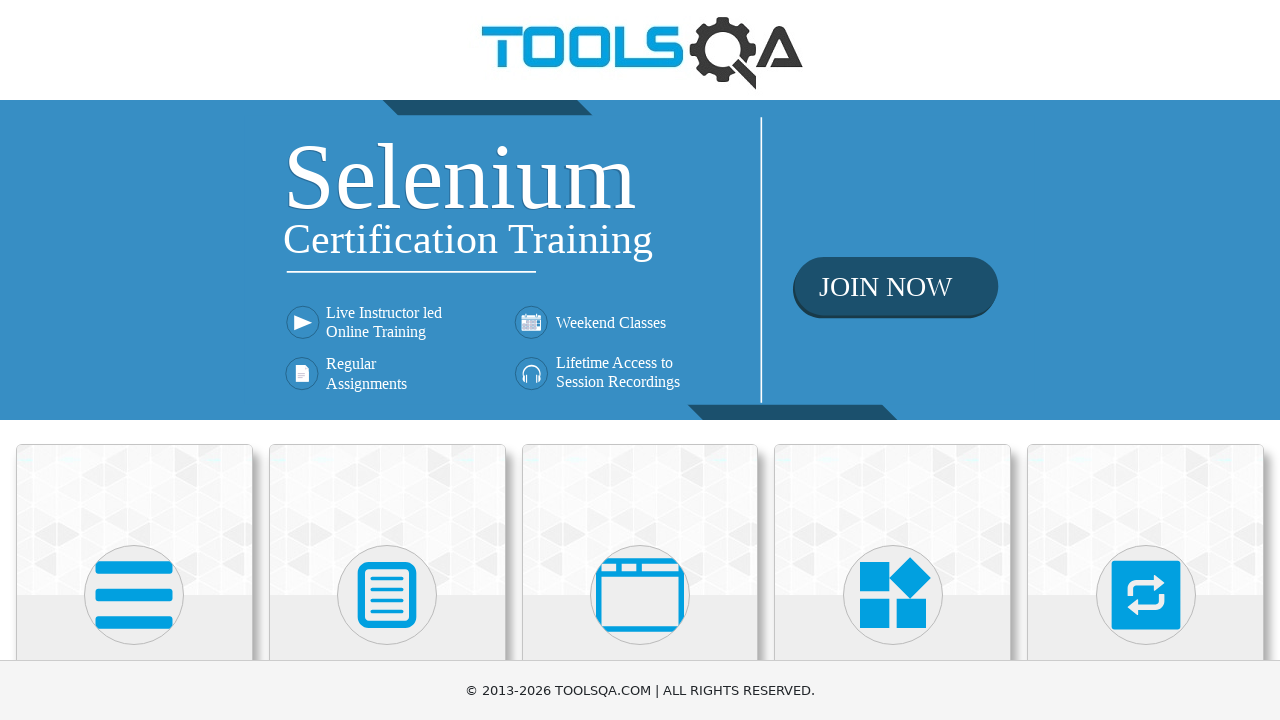

Navigated to forms page at https://demoqa.com/forms/
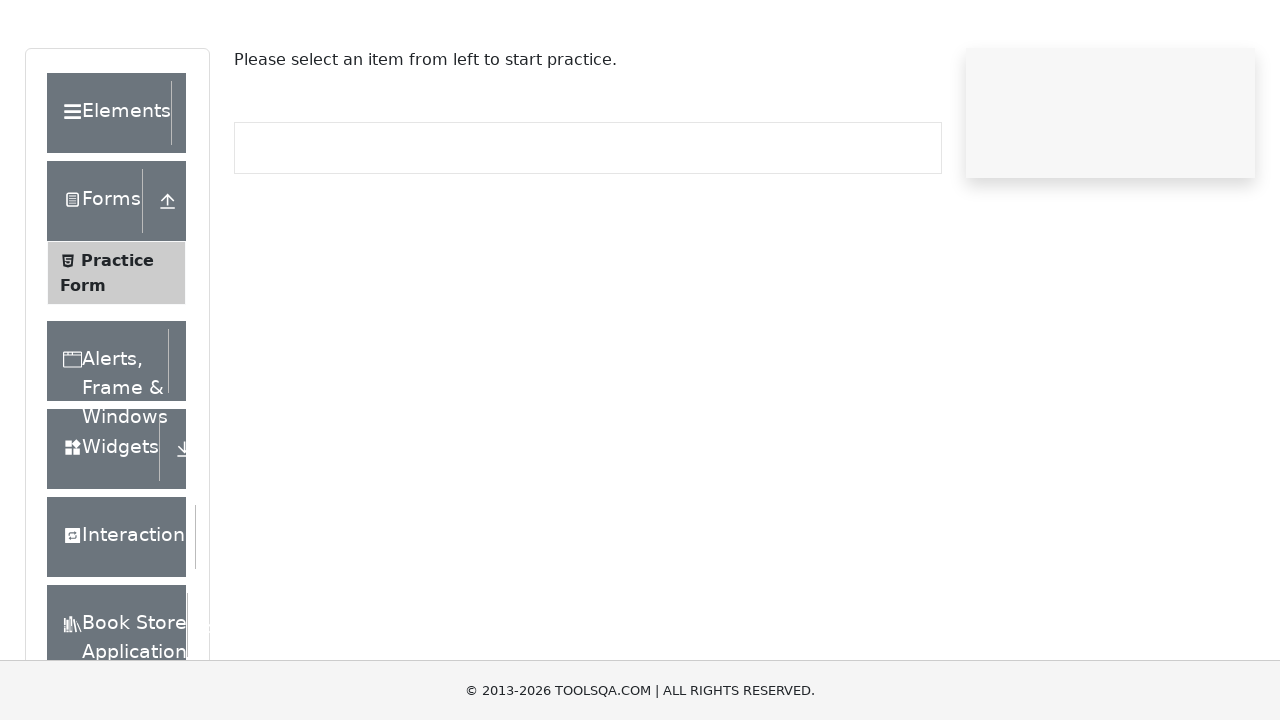

Practice Form element loaded and is visible
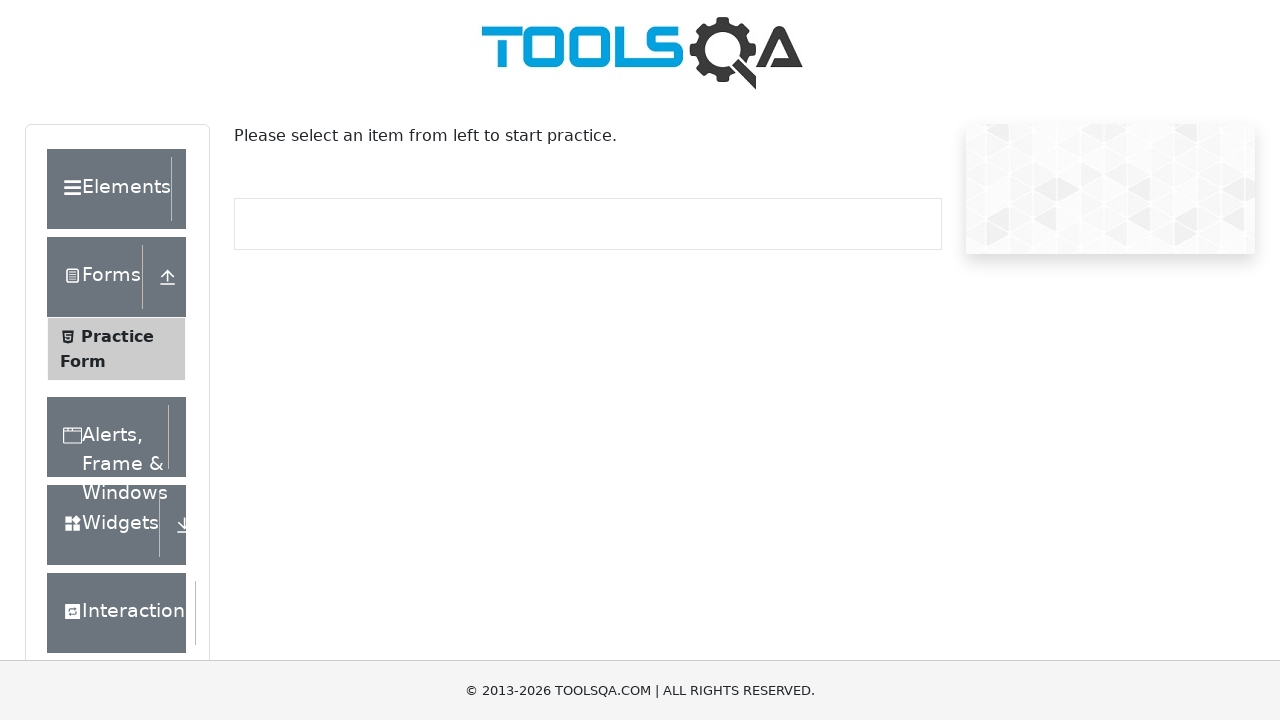

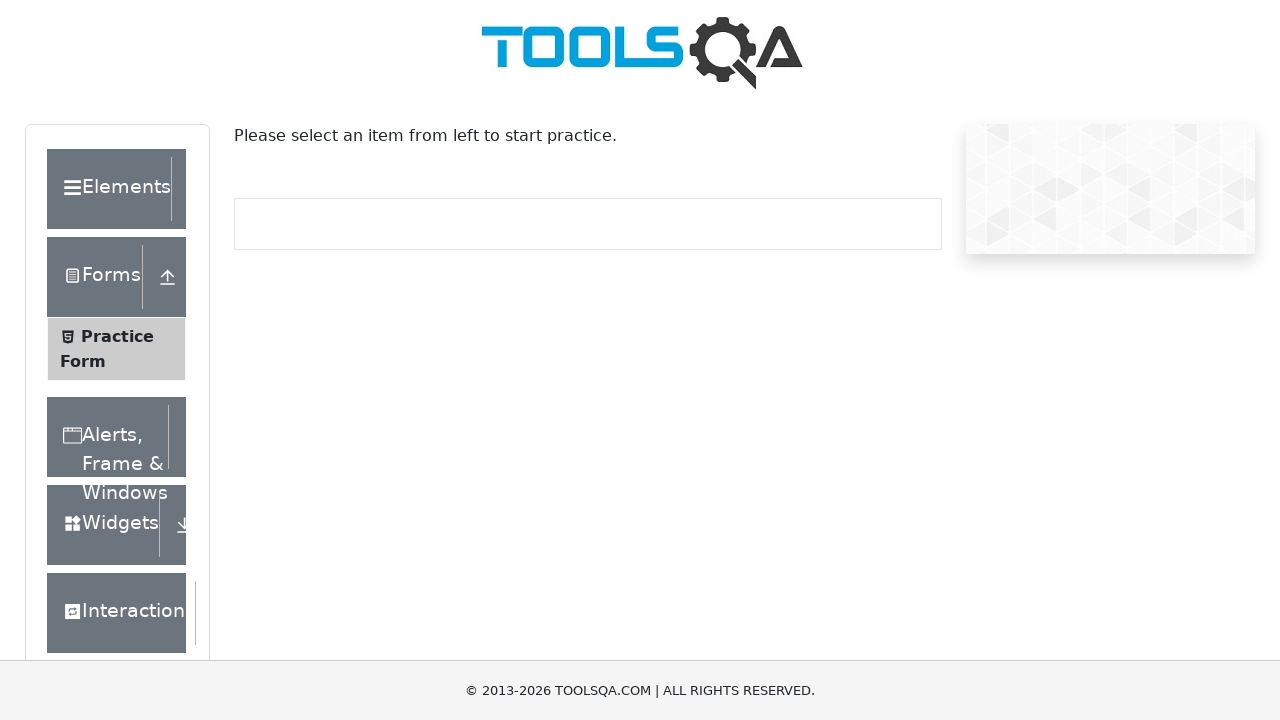